Tests alert dialog functionality by triggering a confirmation alert and dismissing it, then verifying the cancellation message is displayed

Starting URL: https://demo.automationtesting.in/Alerts.html

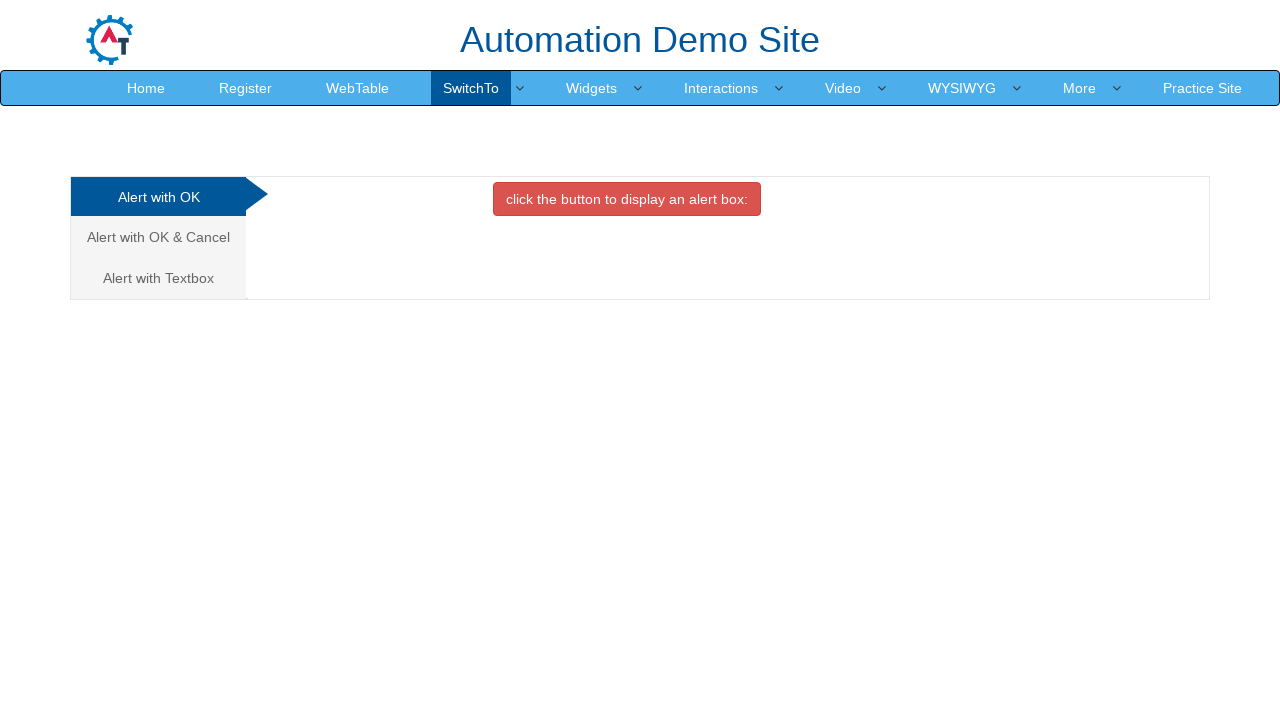

Clicked on the Alert with OK & Cancel tab at (158, 237) on (//a[@class='analystic'])[2]
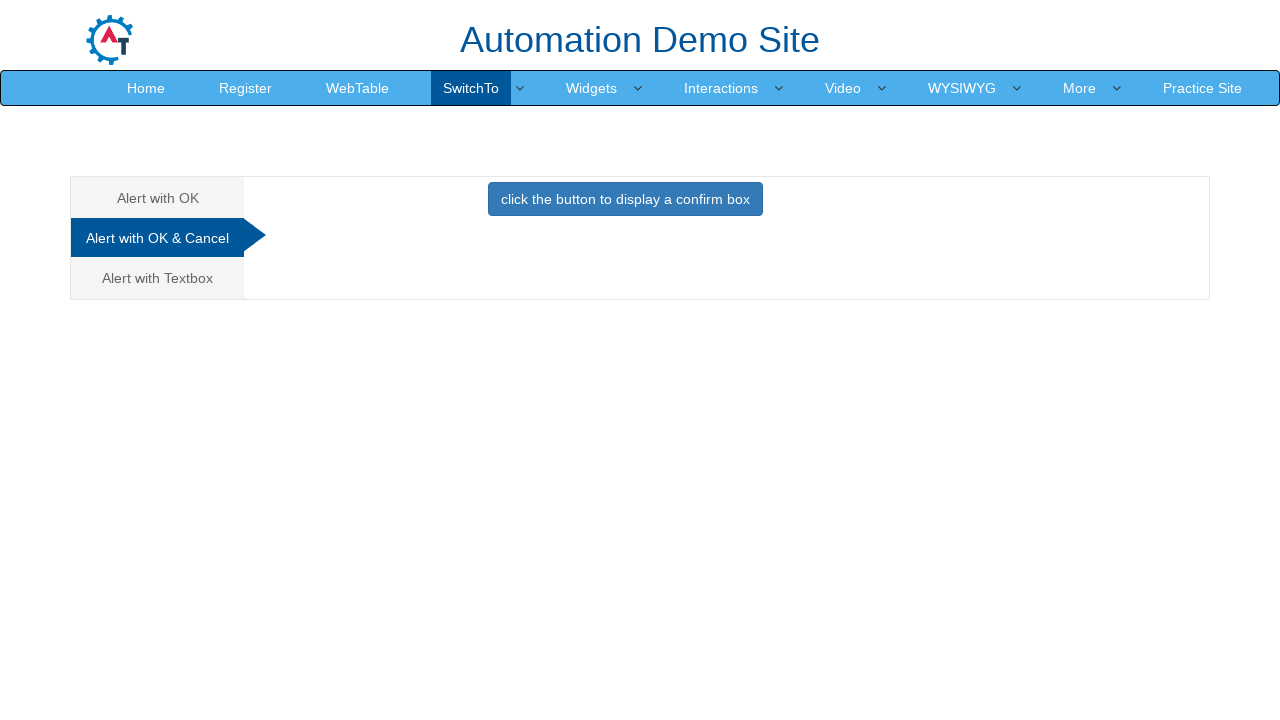

Clicked button to trigger the confirmation alert at (625, 199) on xpath=//button[@class='btn btn-primary']
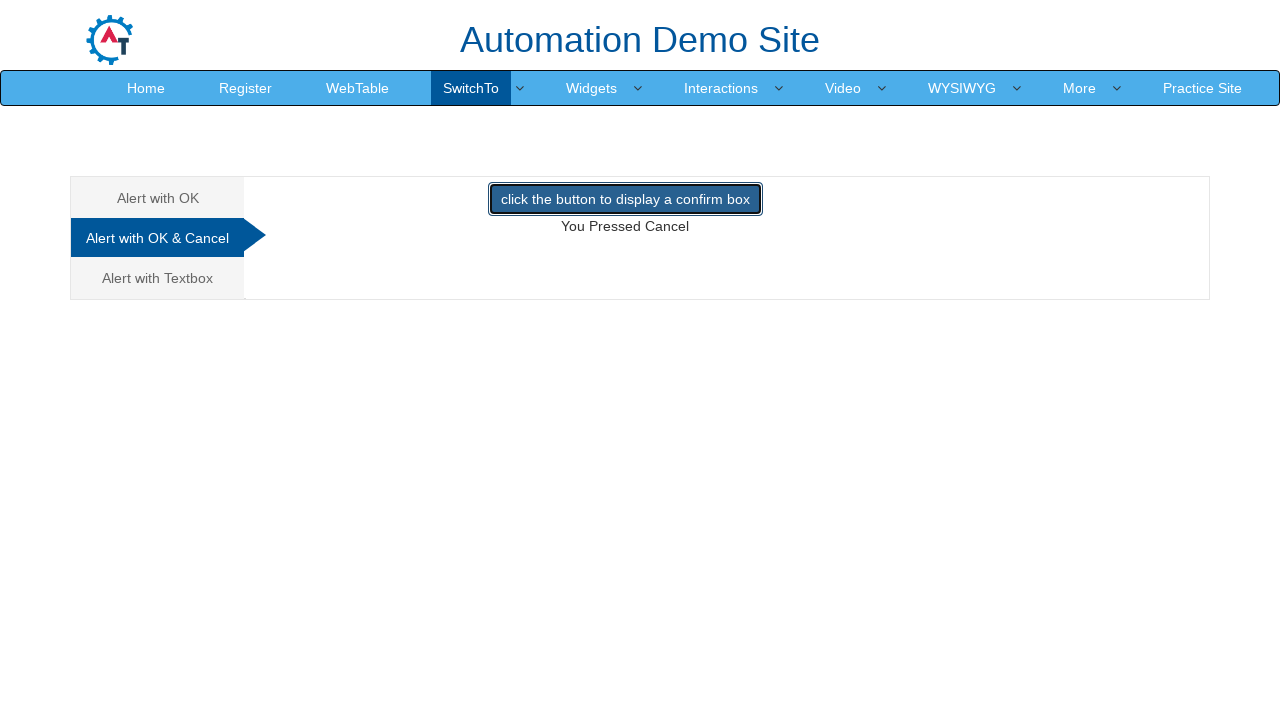

Set up dialog handler to dismiss the confirmation alert
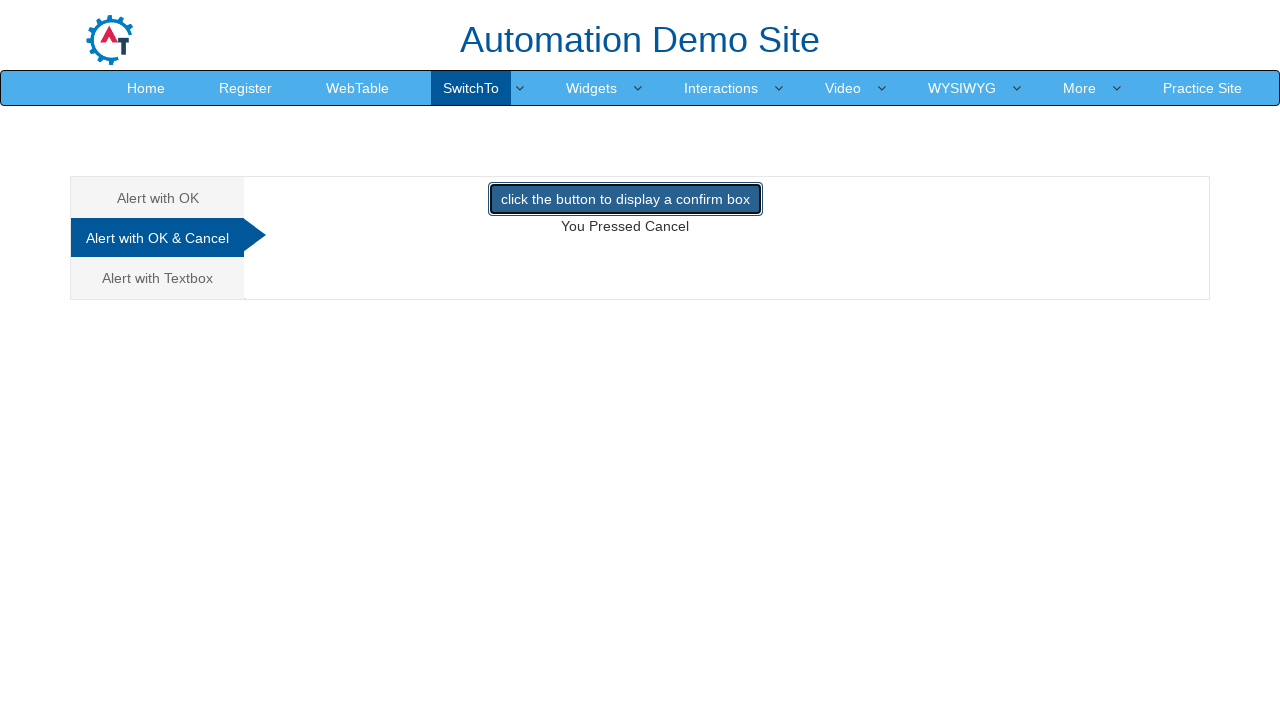

Verified cancellation message is displayed
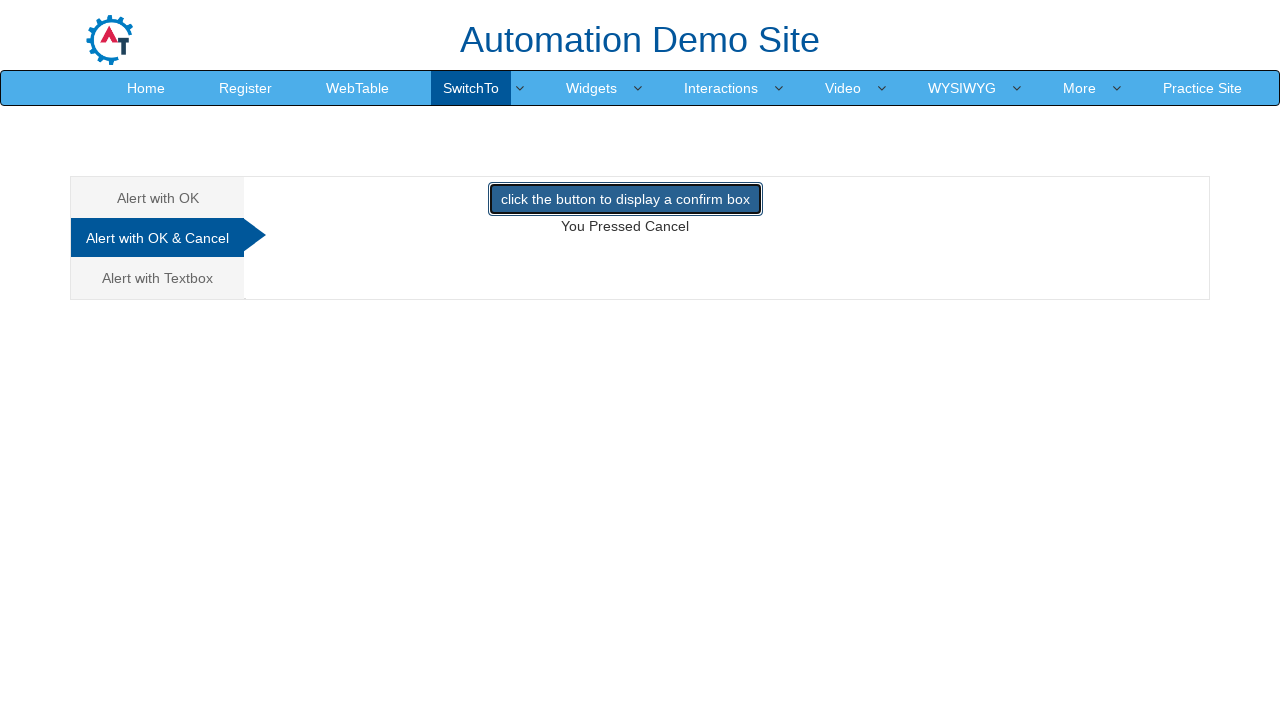

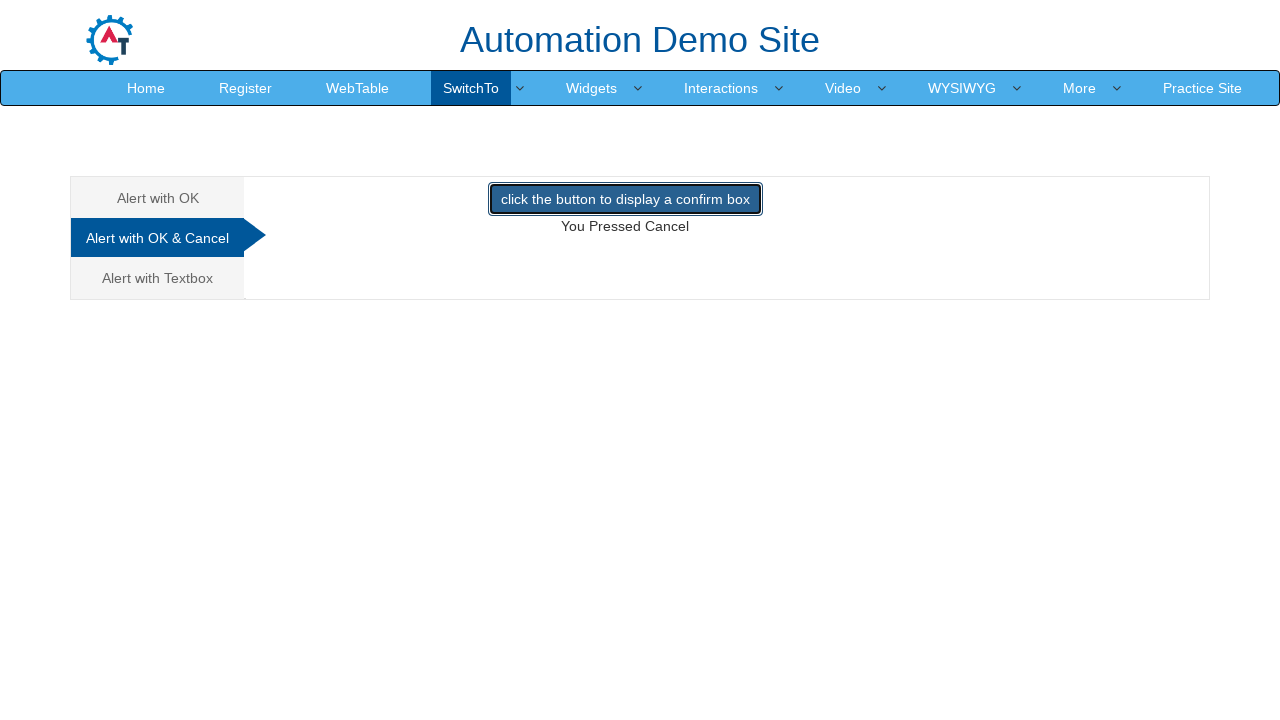